Tests different types of alert boxes on a practice page including simple alerts, confirmation dialogs, and sweet alerts

Starting URL: https://www.leafground.com/alert.xhtml

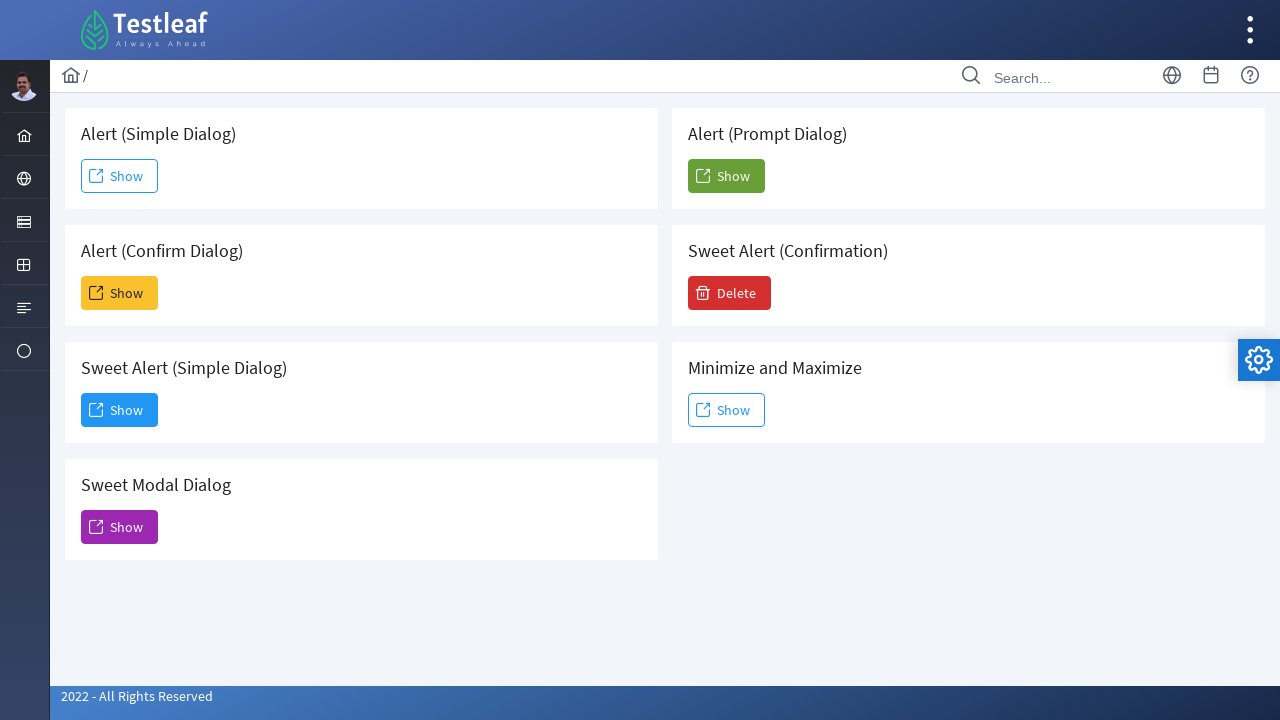

Clicked 'Show' button to display simple alert at (120, 176) on xpath=//span[text()='Show']
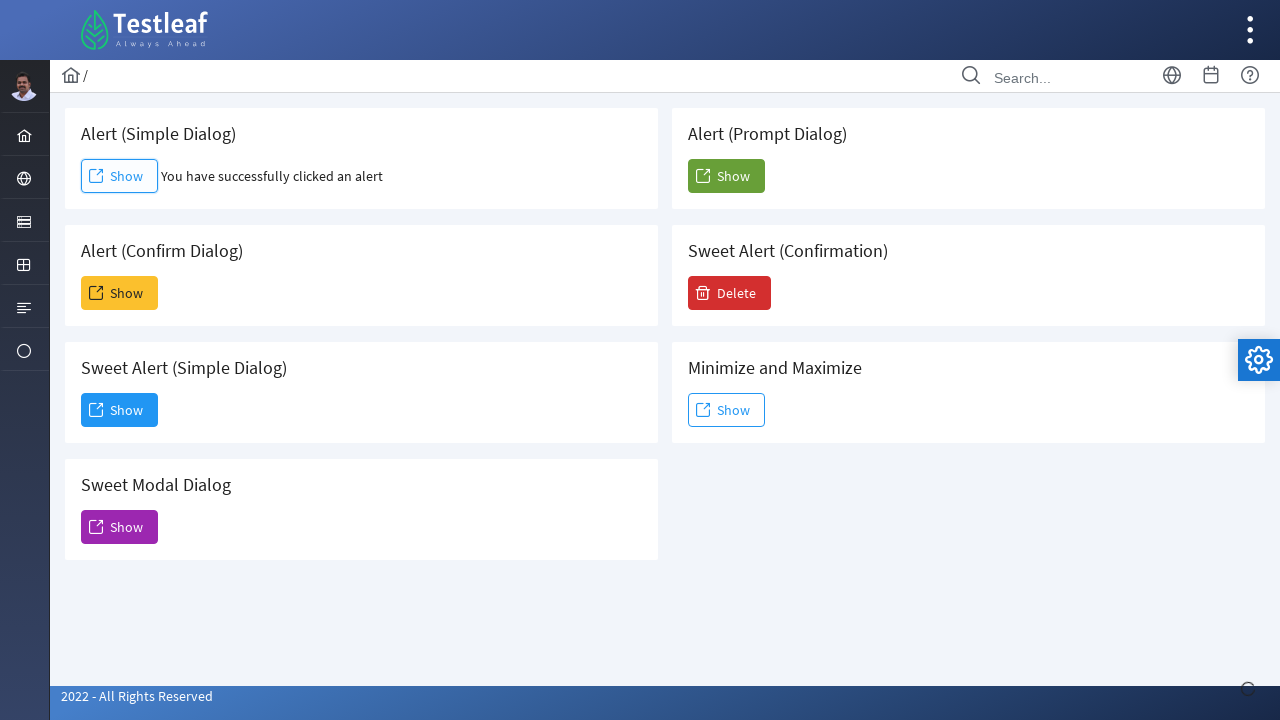

Set up dialog handler to accept alerts
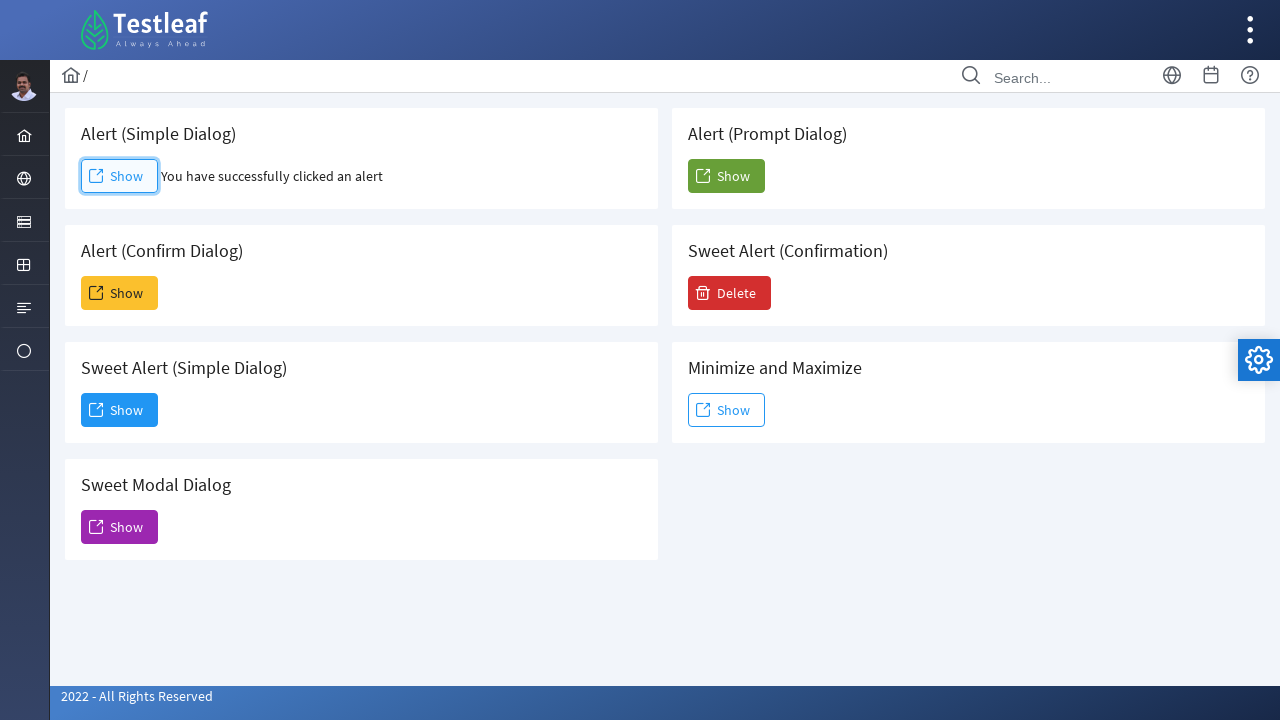

Clicked 'Show' button to display confirmation dialog at (120, 293) on xpath=(//span[text()='Show'])[2]
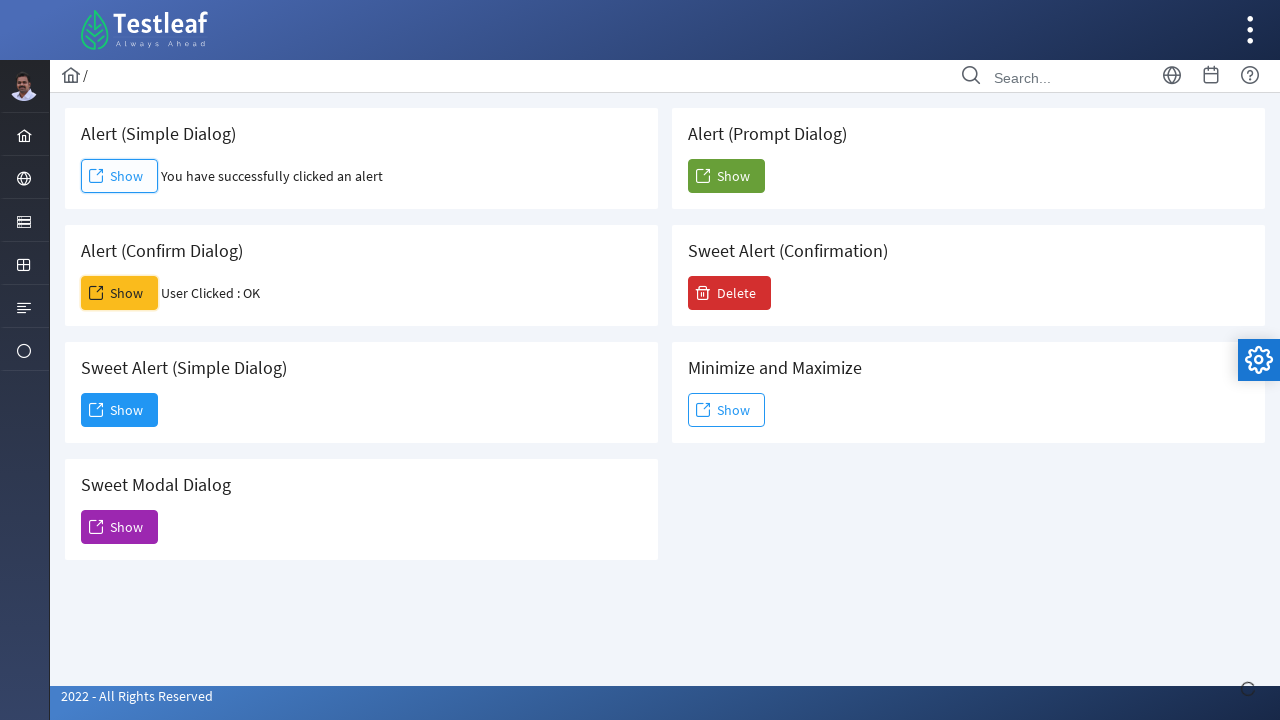

Retrieved confirmation result text: User Clicked : OK
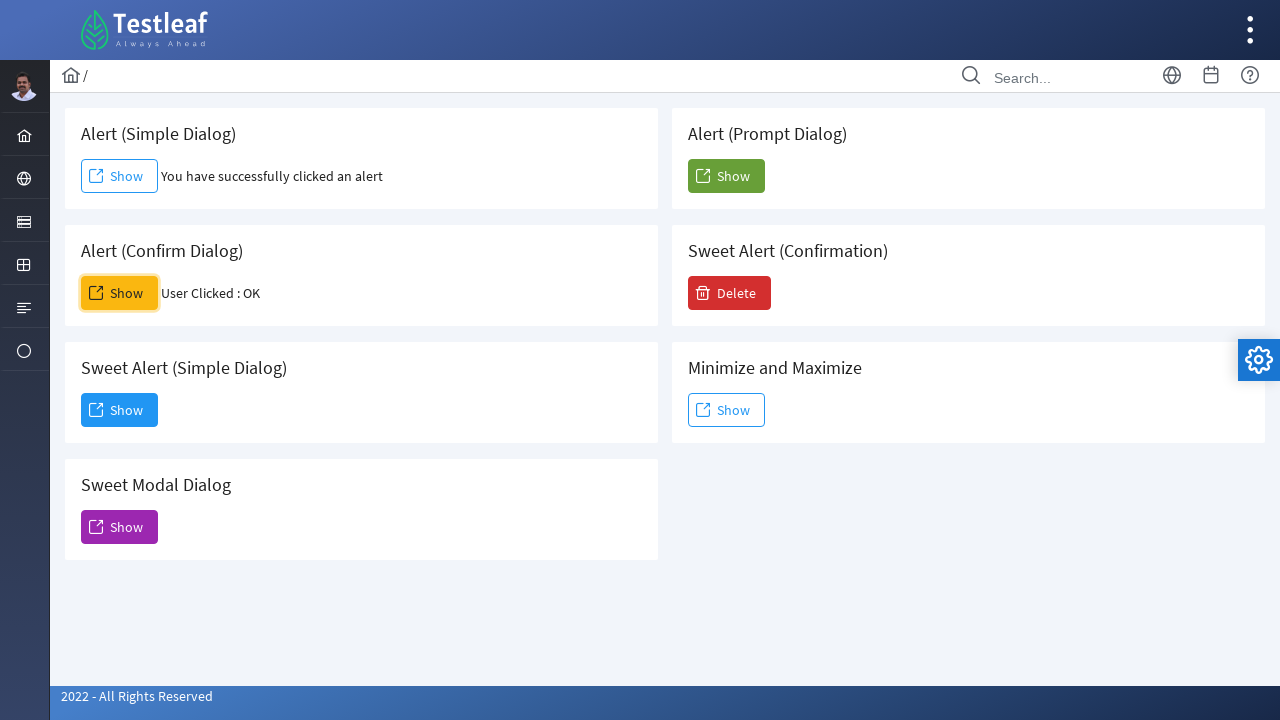

Clicked 'Show' button to display sweet alert at (120, 410) on xpath=(//span[text()='Show'])[3]
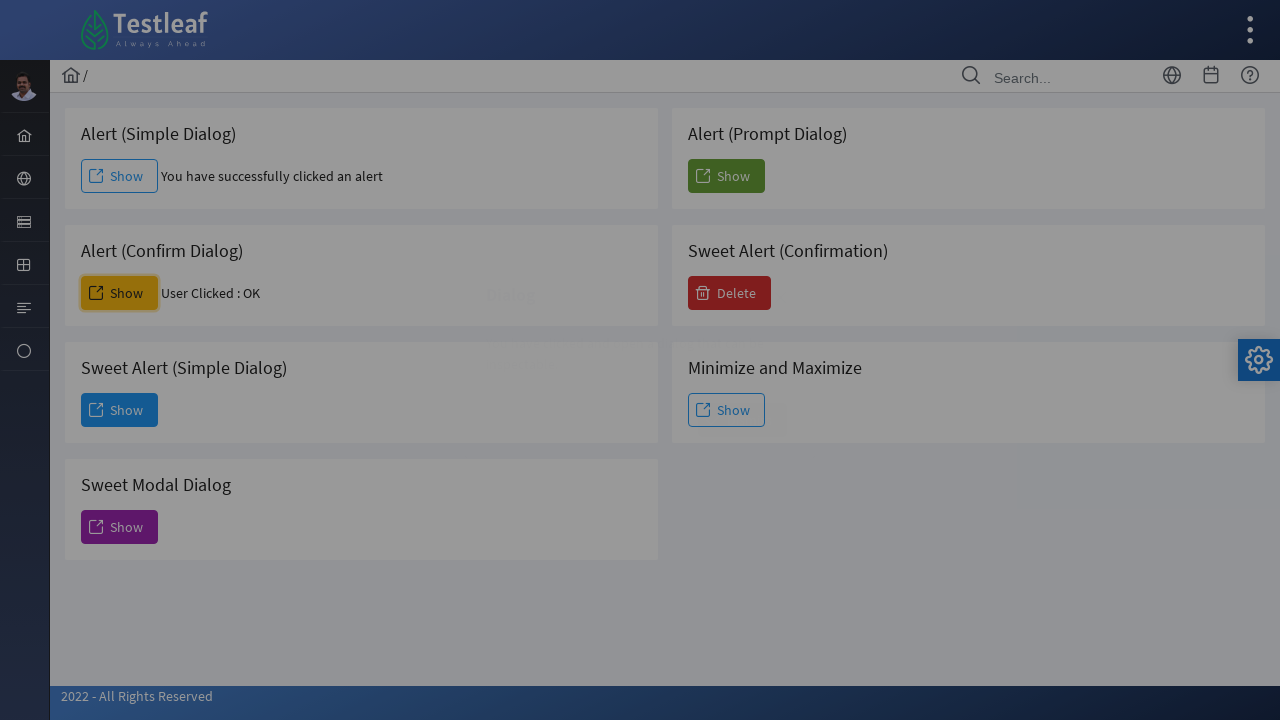

Closed sweet alert using close button at (780, 298) on xpath=//span[@class='ui-icon ui-icon-closethick']
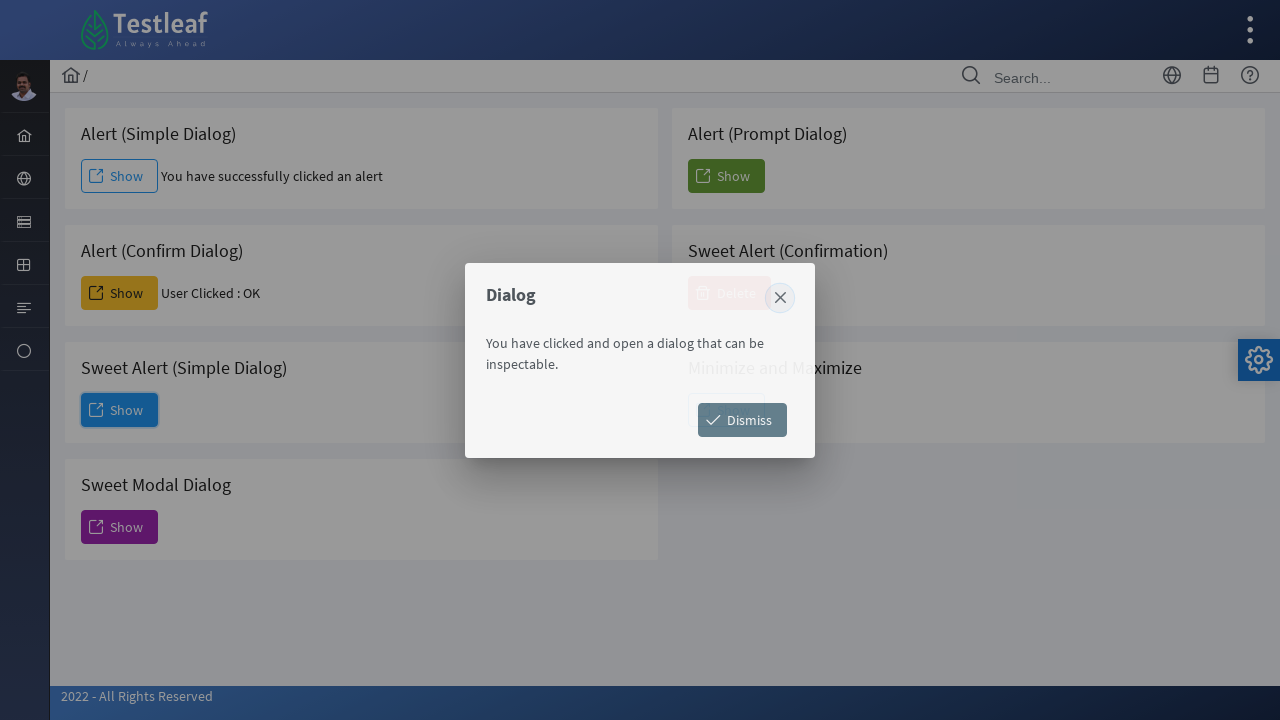

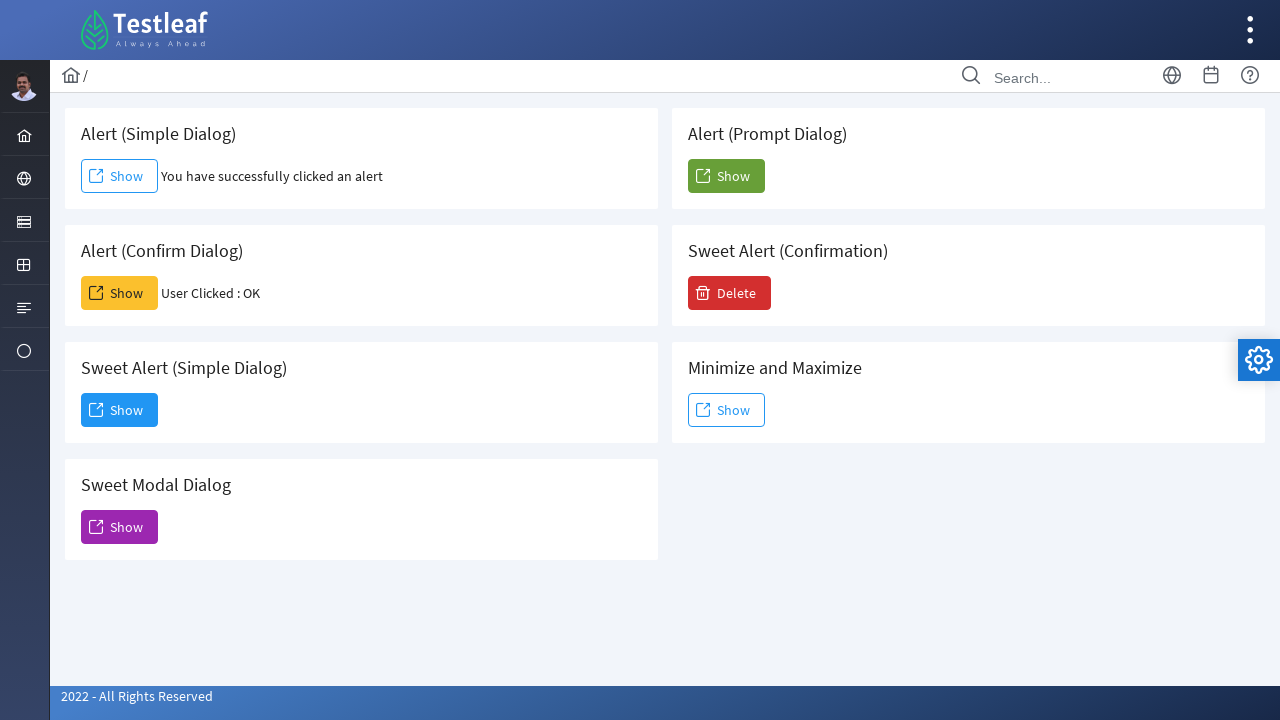